Tests keyboard shortcuts (Ctrl+A, Ctrl+C, Tab, Ctrl+V) to copy text from one textarea to another on a text comparison website

Starting URL: https://text-compare.com/

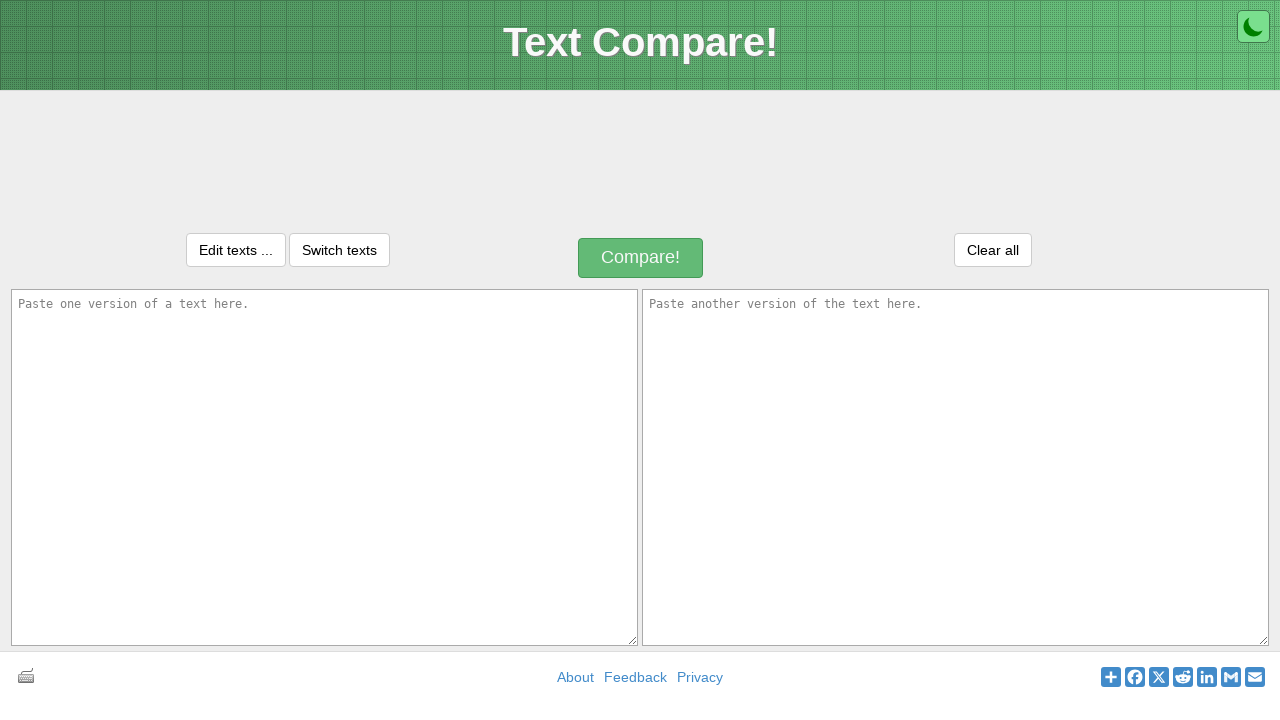

Located first textarea element
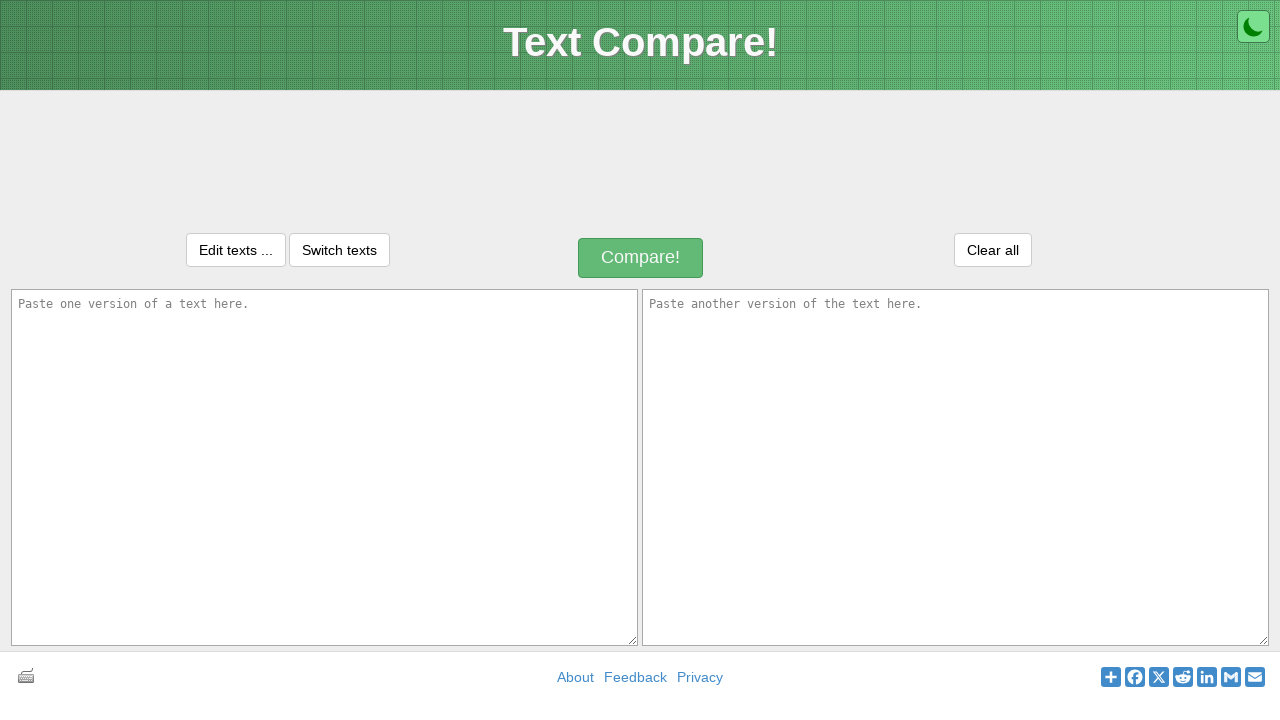

Filled first textarea with 'welcome to selenium' on textarea#inputText1
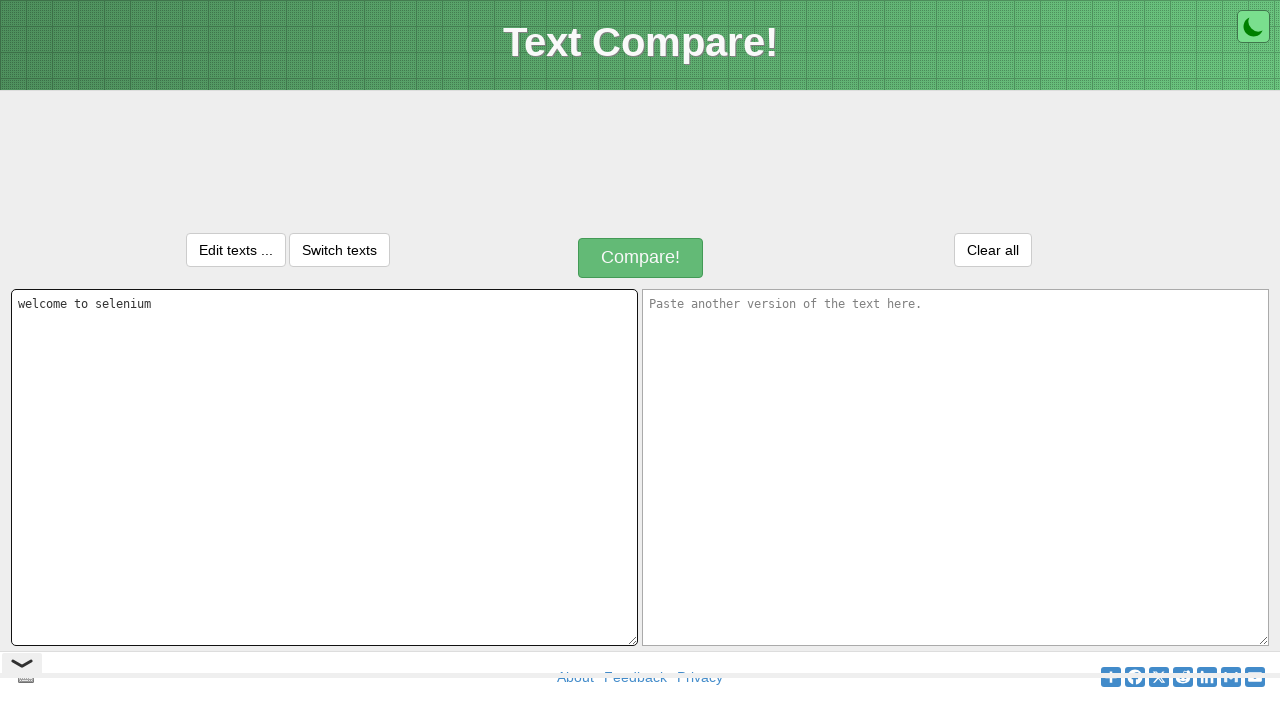

Clicked on first textarea to focus it at (324, 467) on textarea#inputText1
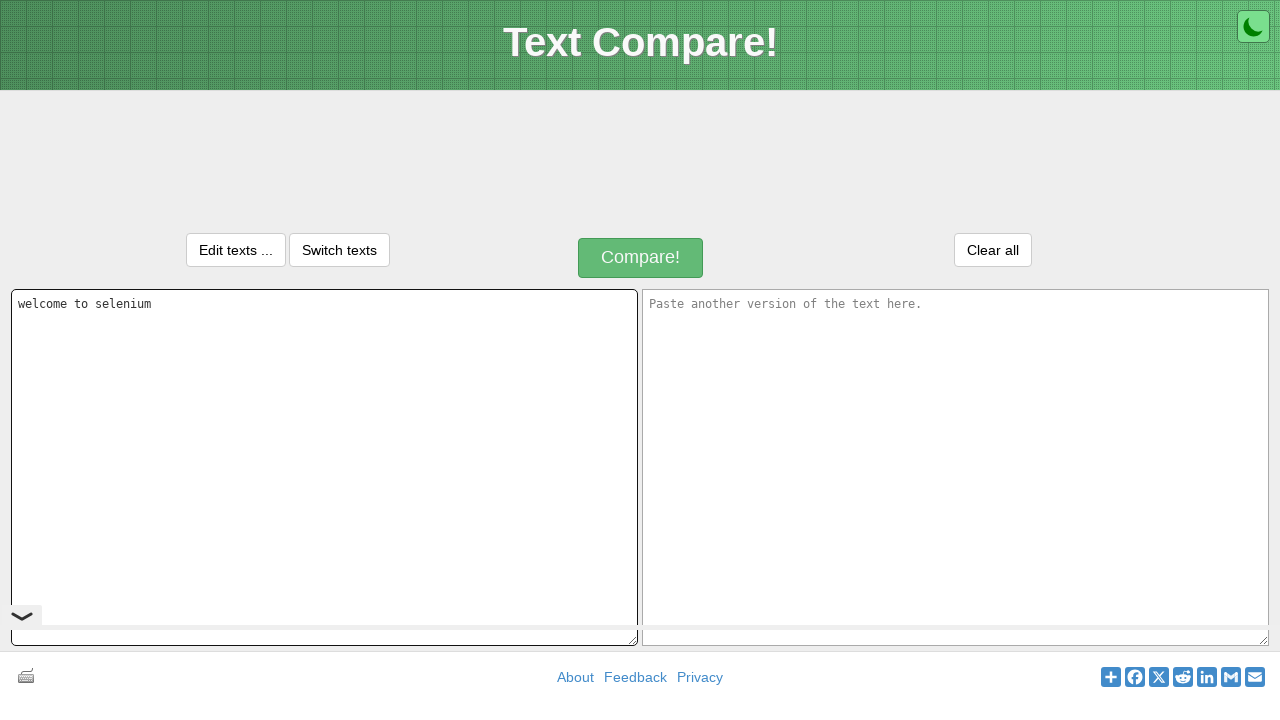

Pressed Ctrl+A to select all text
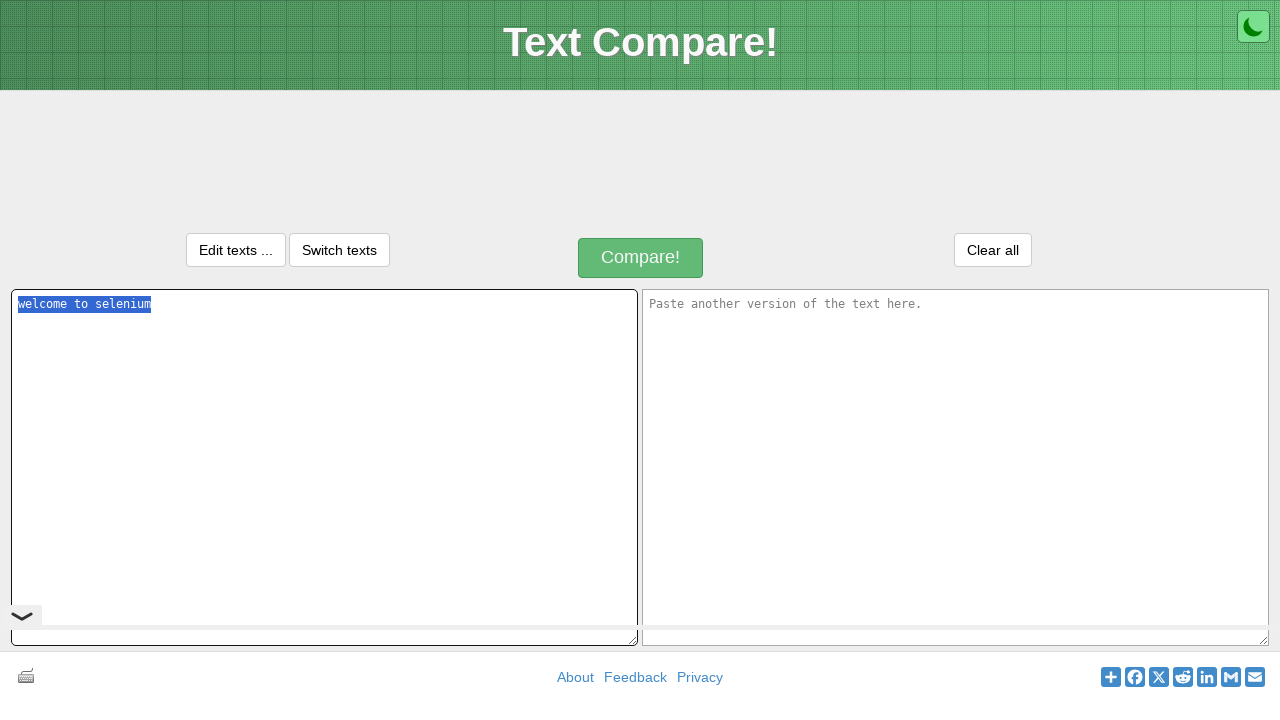

Pressed Ctrl+C to copy selected text
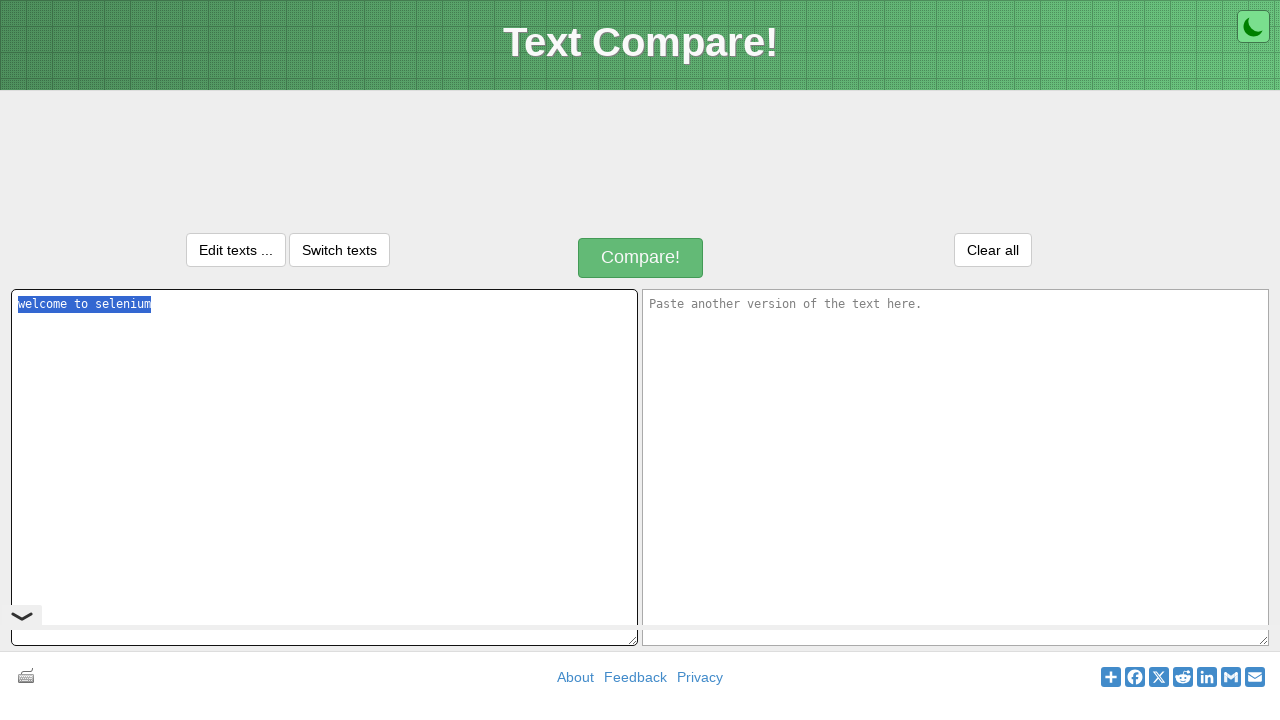

Pressed Tab to navigate to second textarea
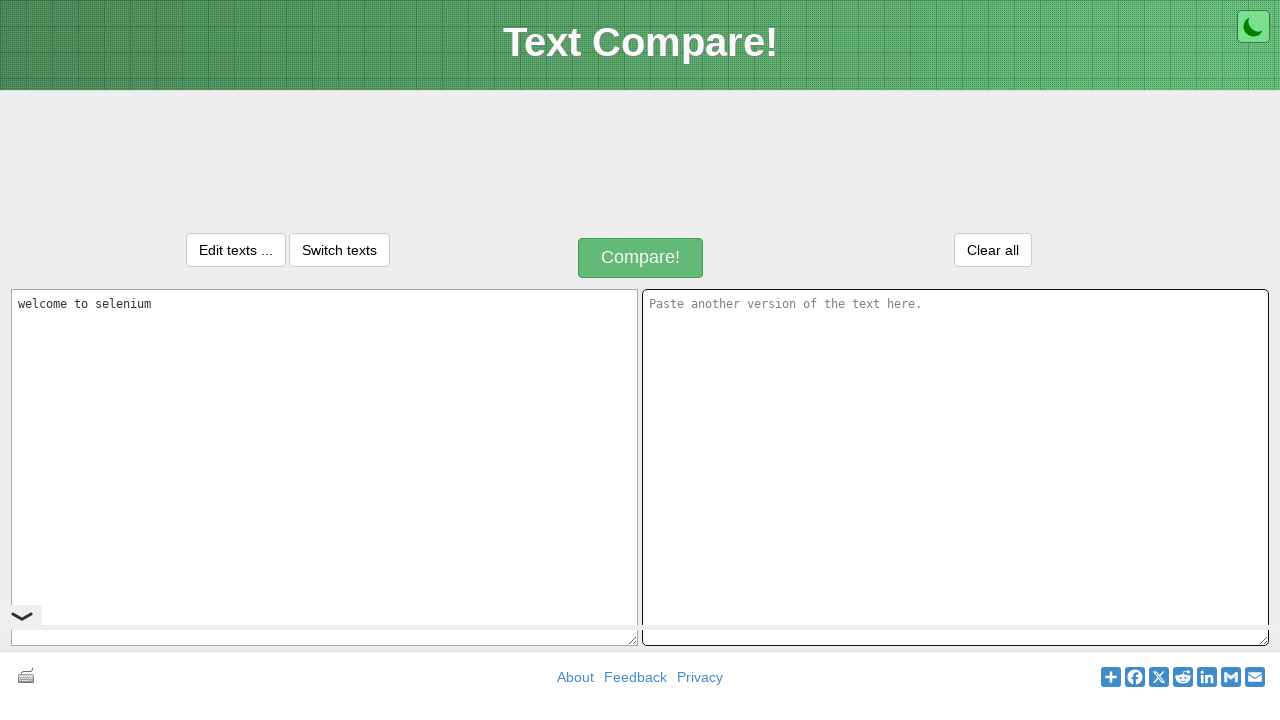

Pressed Ctrl+V to paste copied text into second textarea
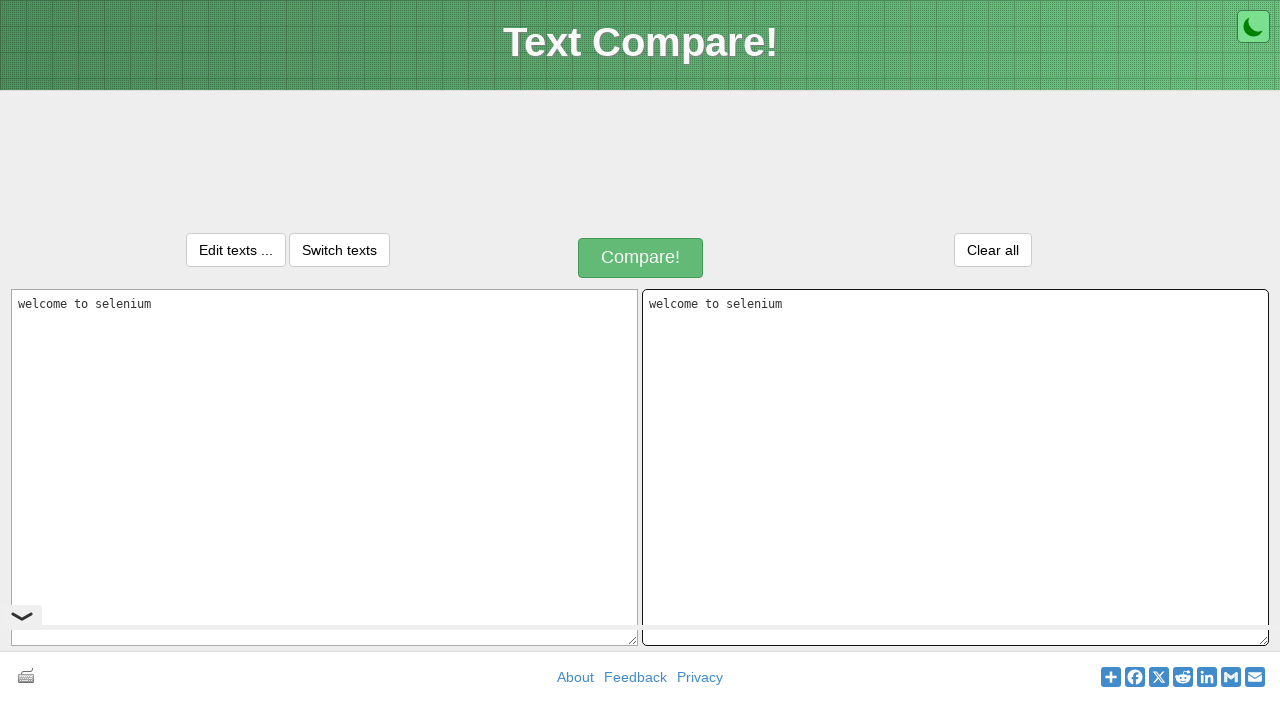

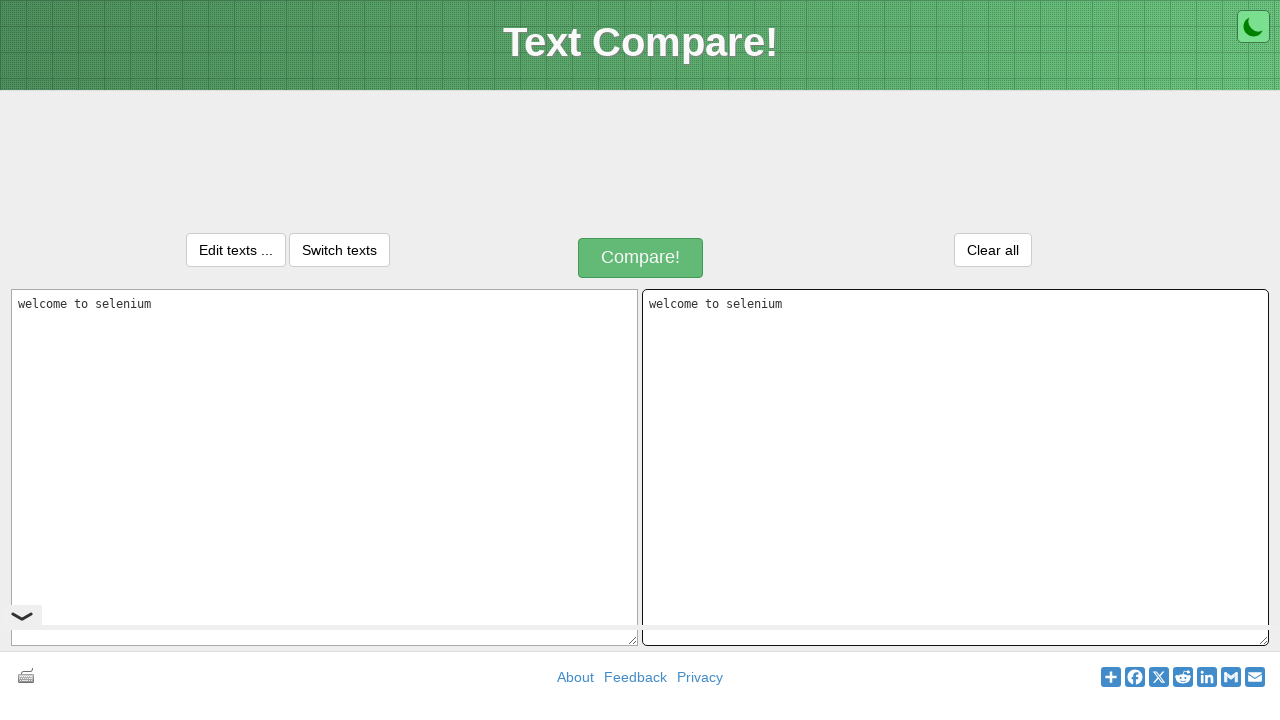